Launches a browser and navigates to the SpiceJet airline website homepage to verify the page loads successfully.

Starting URL: https://www.spicejet.com/

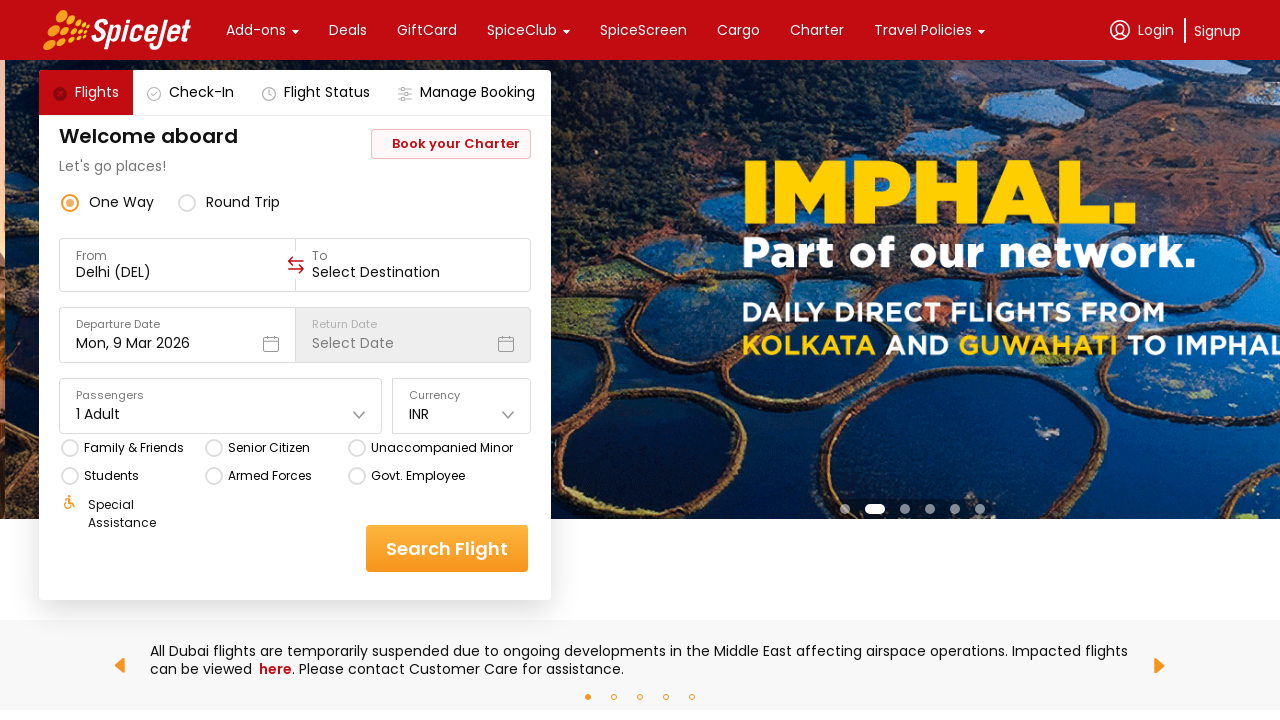

Waited for page DOM content to load
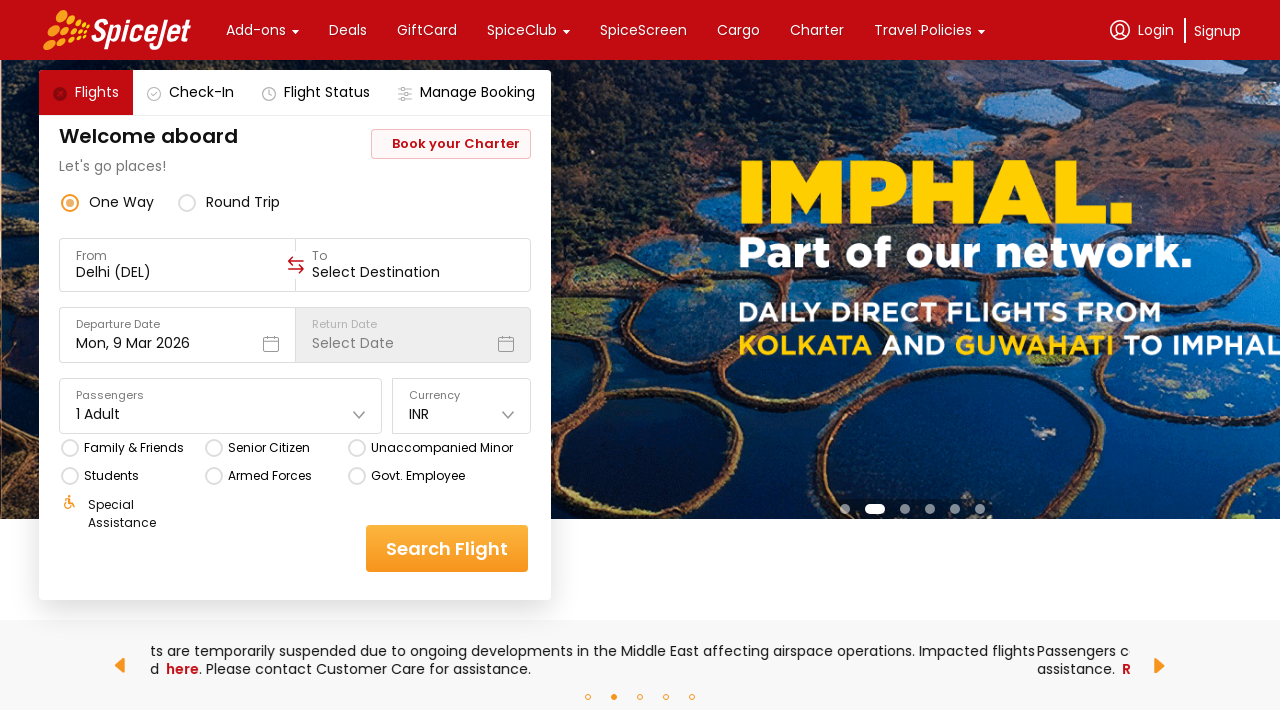

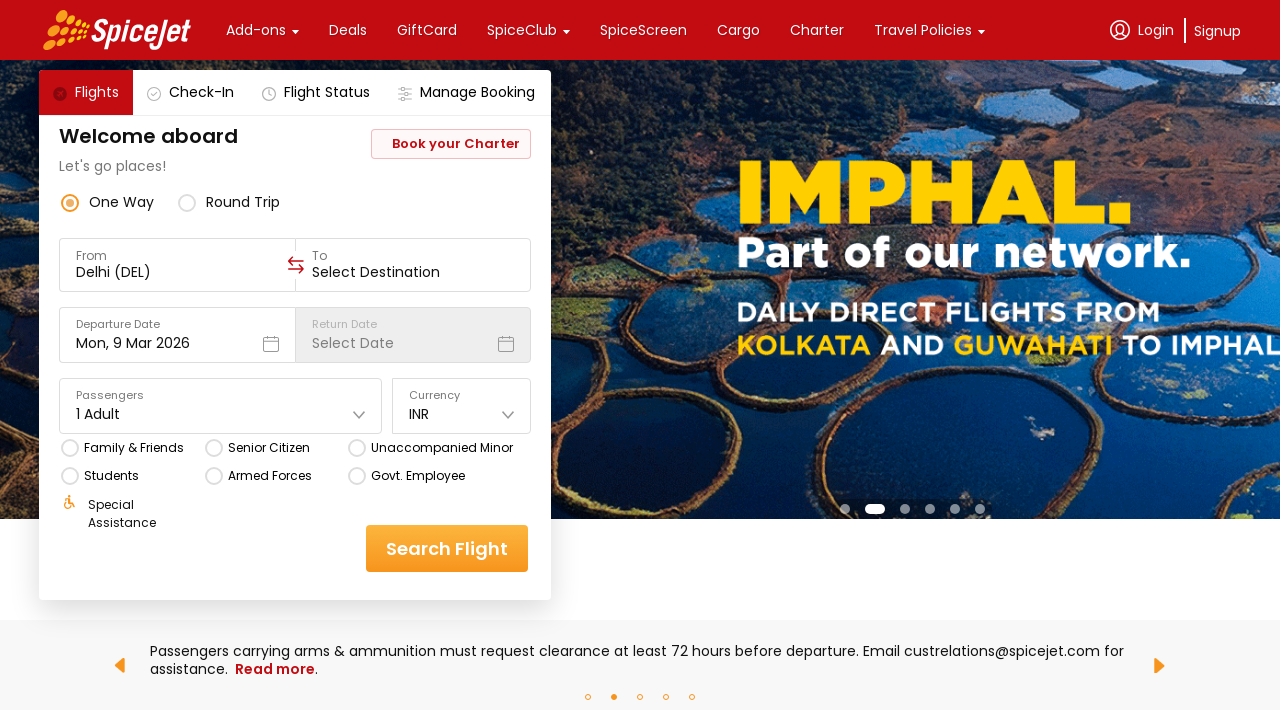